Tests search functionality by entering "ana" and verifying 2 matching fruit cards are displayed

Starting URL: https://labasse.github.io/fruits/

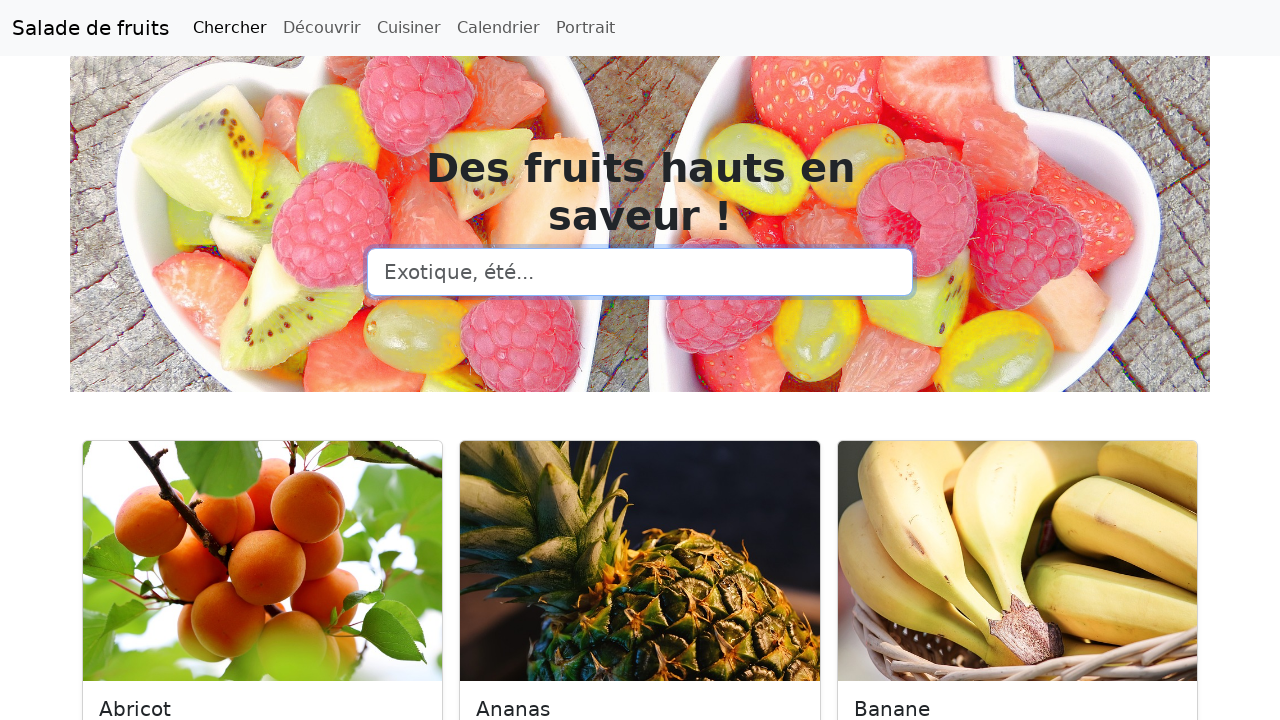

Clicked on search input field at (640, 272) on input[type=search]
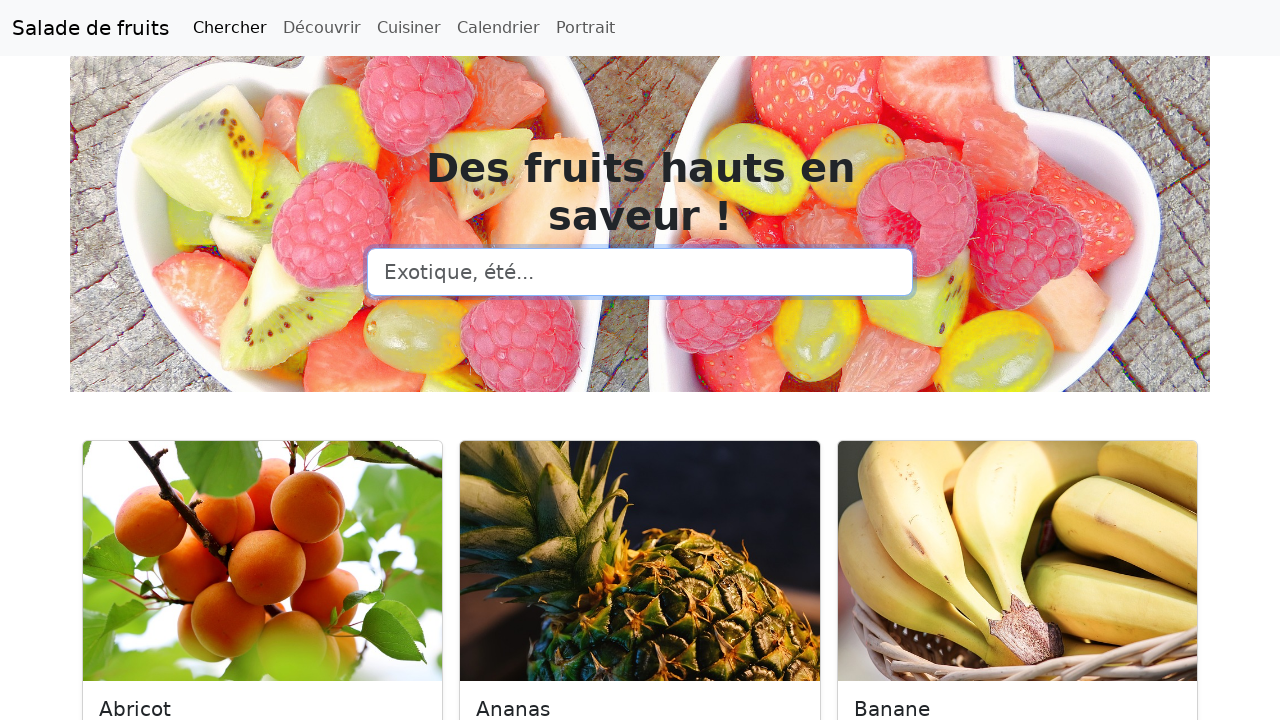

Entered 'ana' in search field on input[type=search]
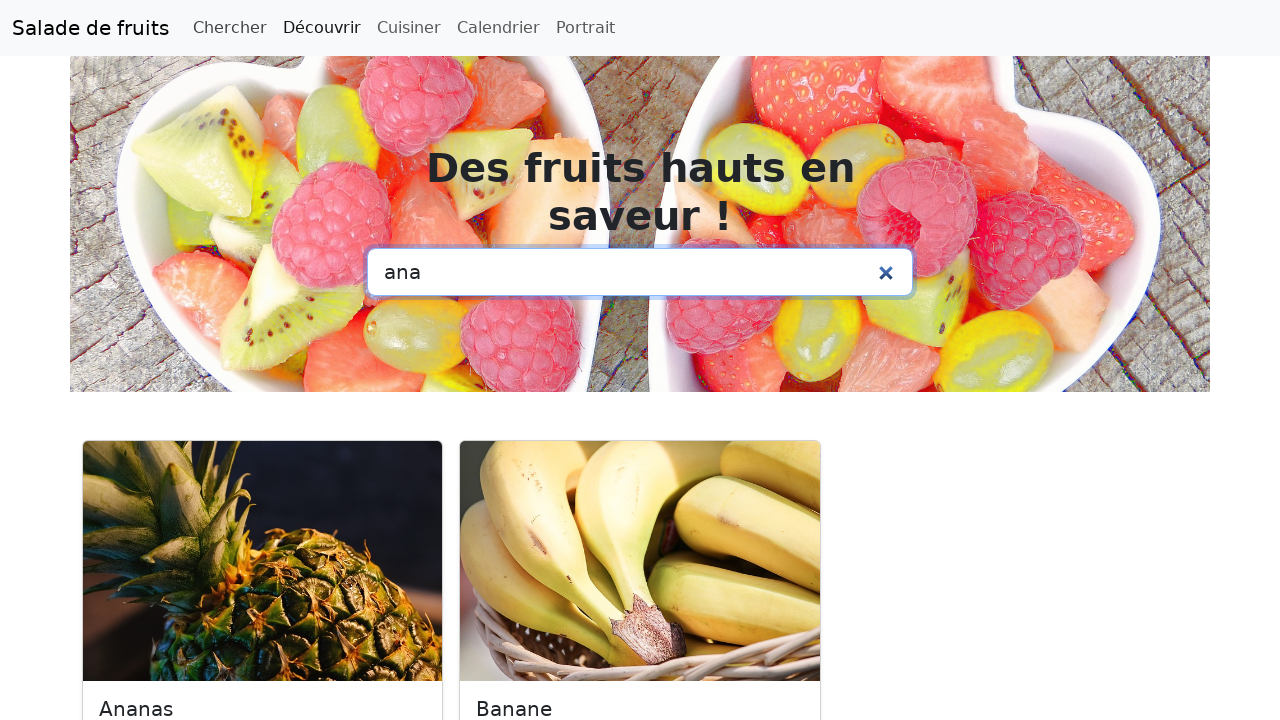

Waited for exactly 2 fruit cards to be displayed
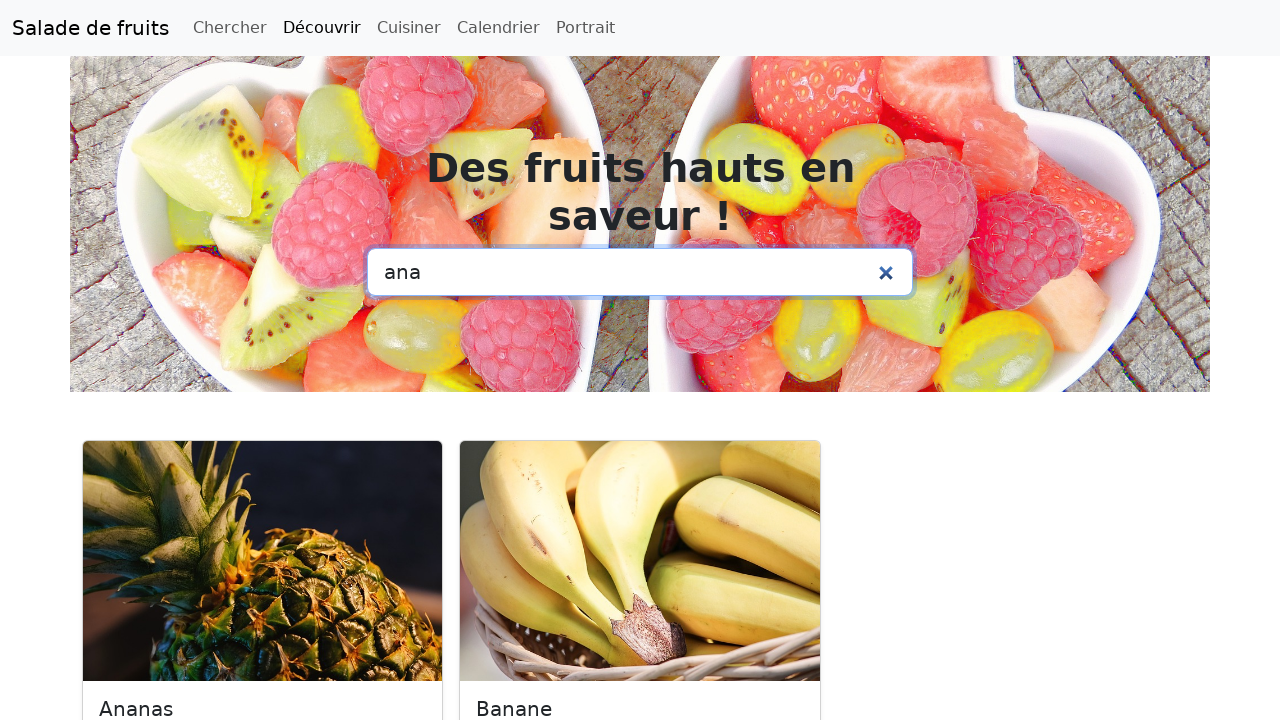

Retrieved all fruit card elements
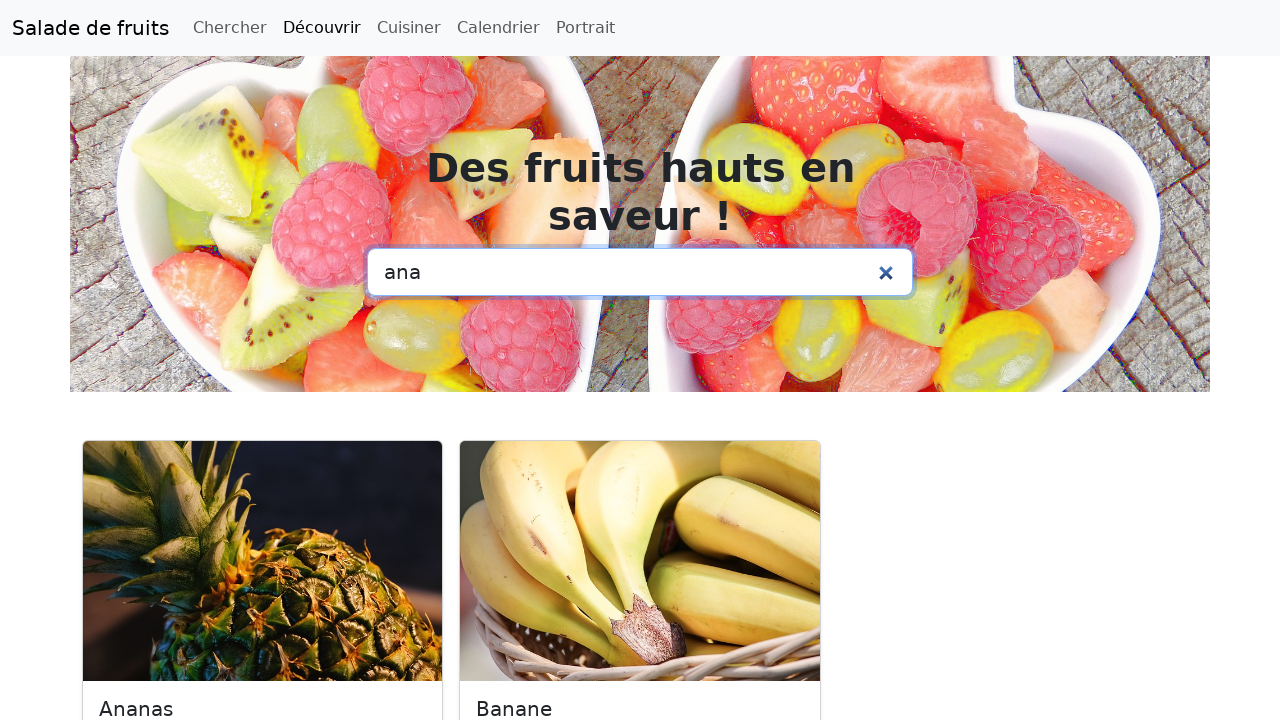

Verified that exactly 2 fruit cards match the search term 'ana'
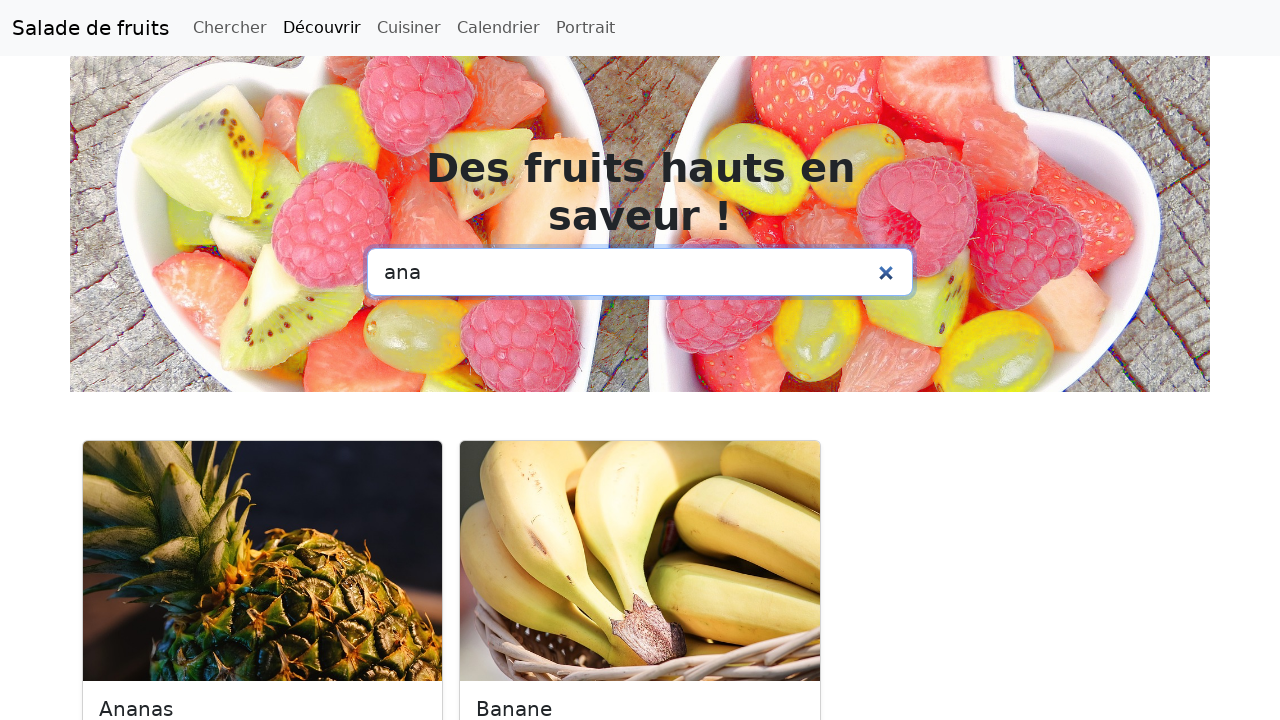

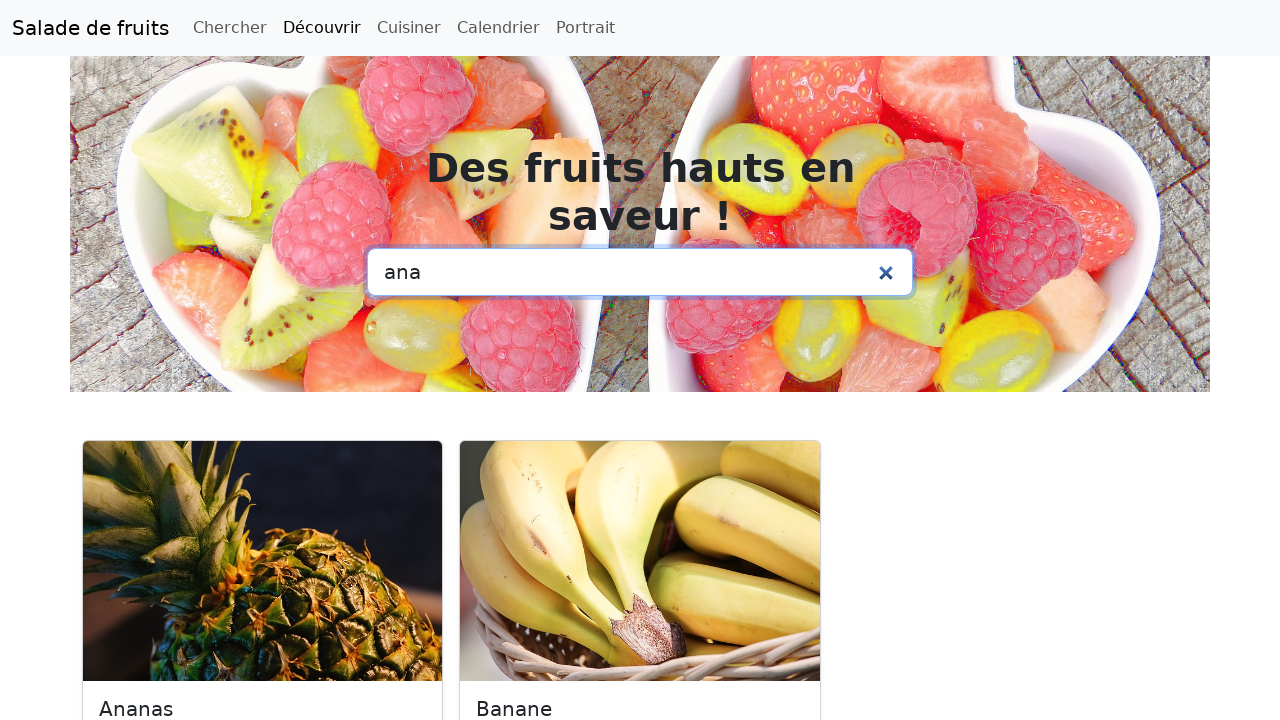